Tests the add/remove elements functionality by clicking the Add Element button, verifying the Delete button appears, clicking Delete, and verifying the page header is still visible.

Starting URL: https://the-internet.herokuapp.com/add_remove_elements/

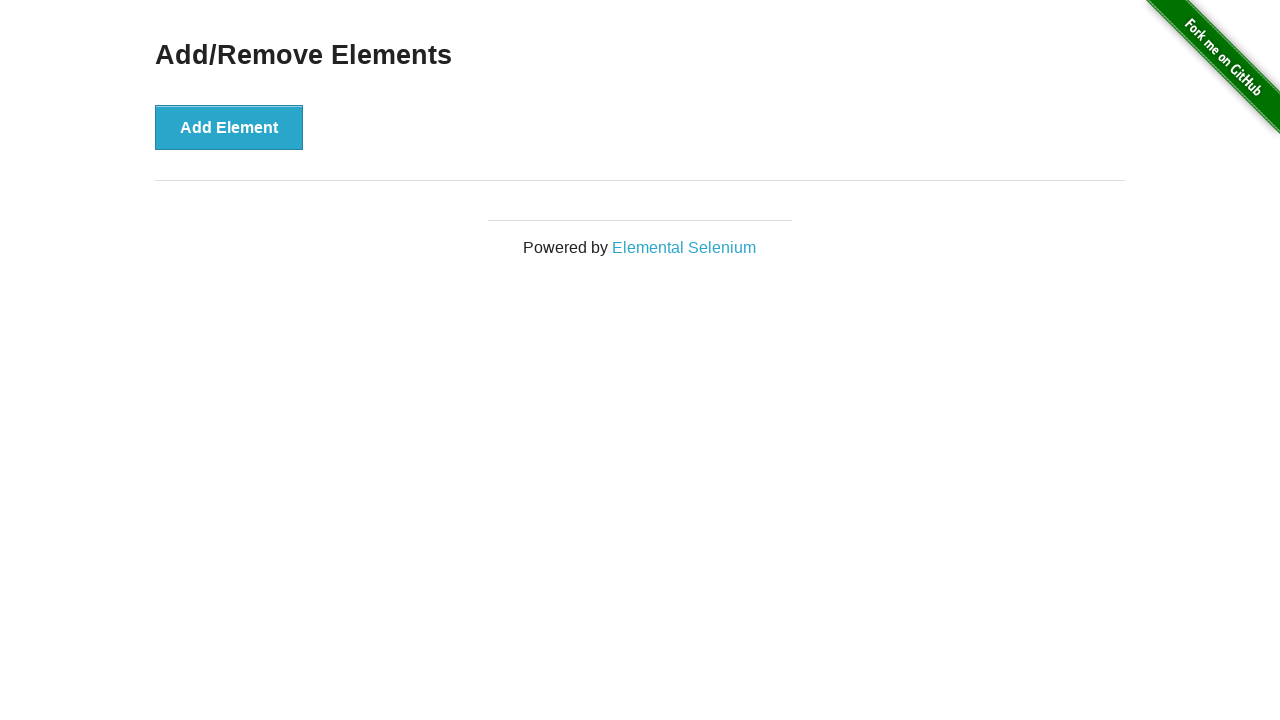

Clicked 'Add Element' button at (229, 127) on xpath=//*[text()='Add Element']
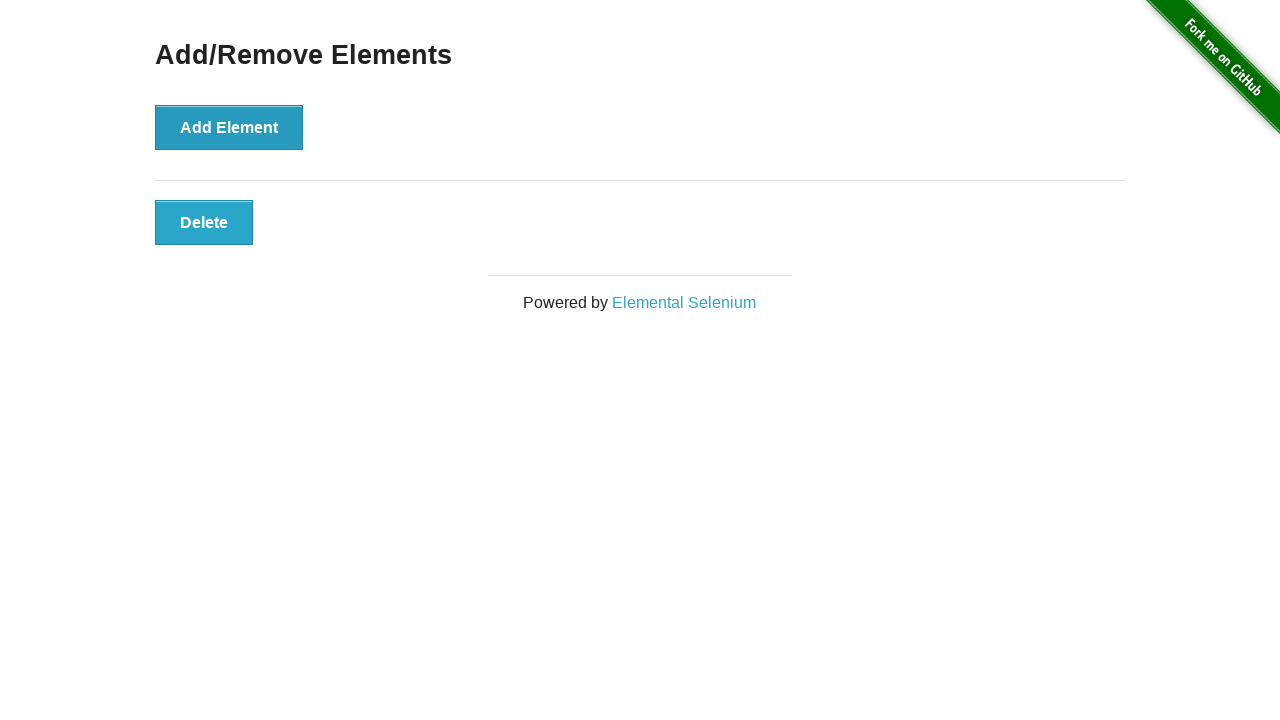

Verified Delete button is visible
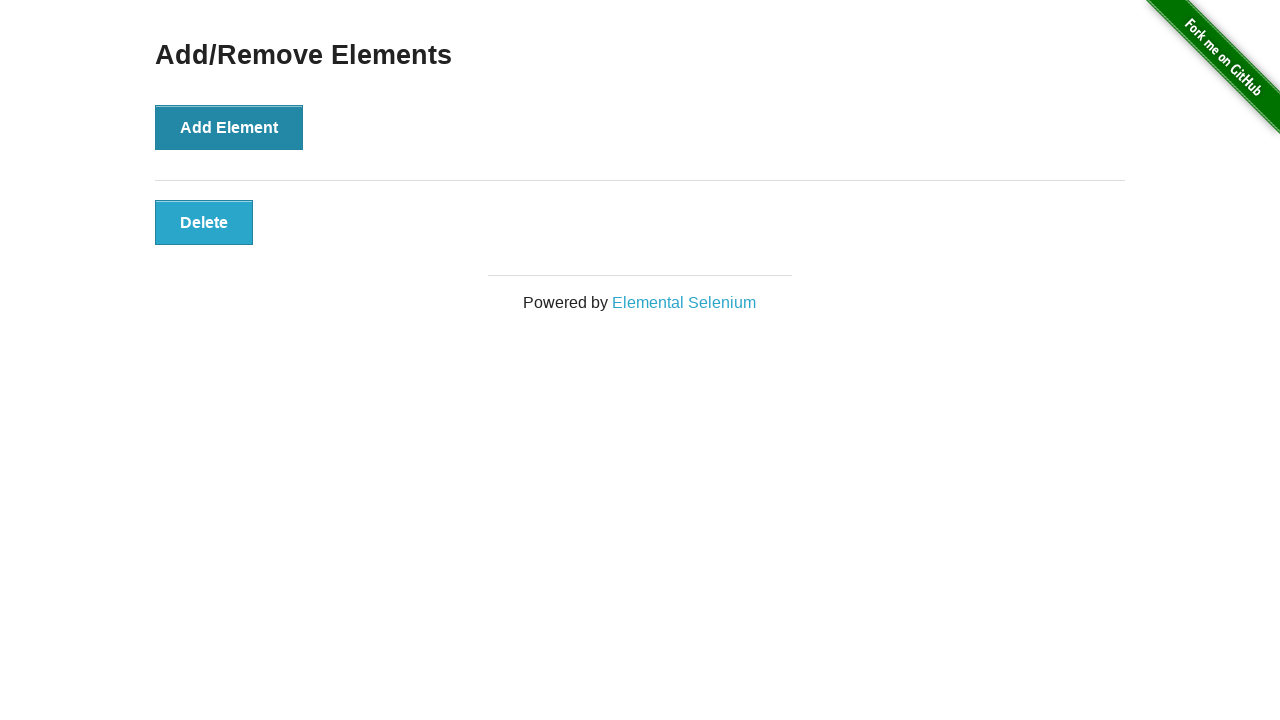

Clicked Delete button at (204, 222) on .added-manually
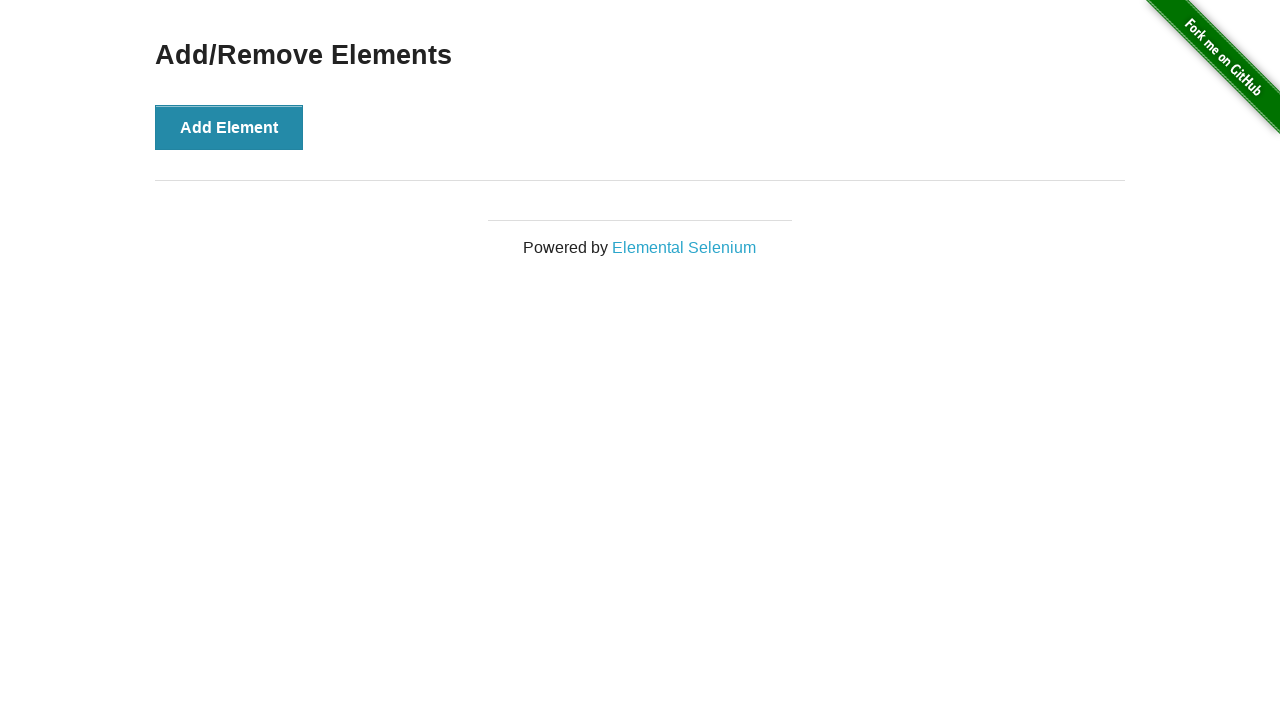

Verified 'Add/Remove Elements' heading is still visible
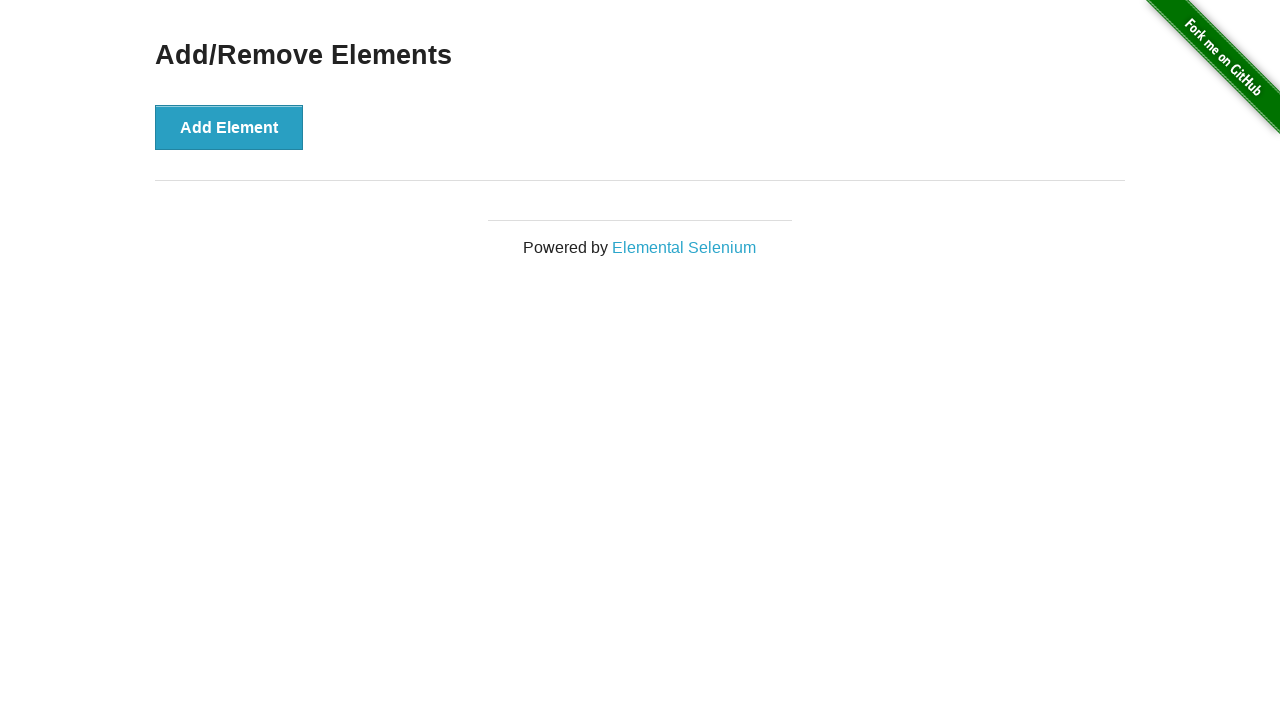

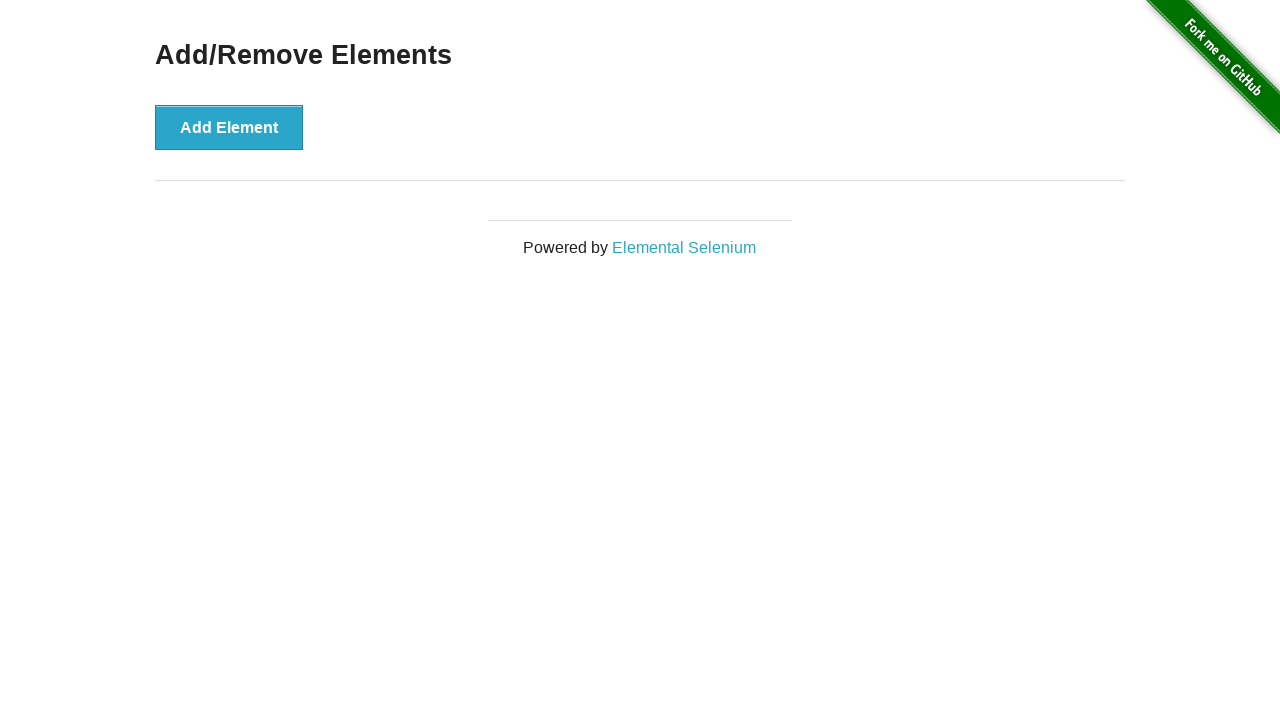